Tests the add/remove elements functionality by clicking the Add Element button 5 times and verifying that Delete buttons are created

Starting URL: http://the-internet.herokuapp.com/add_remove_elements/

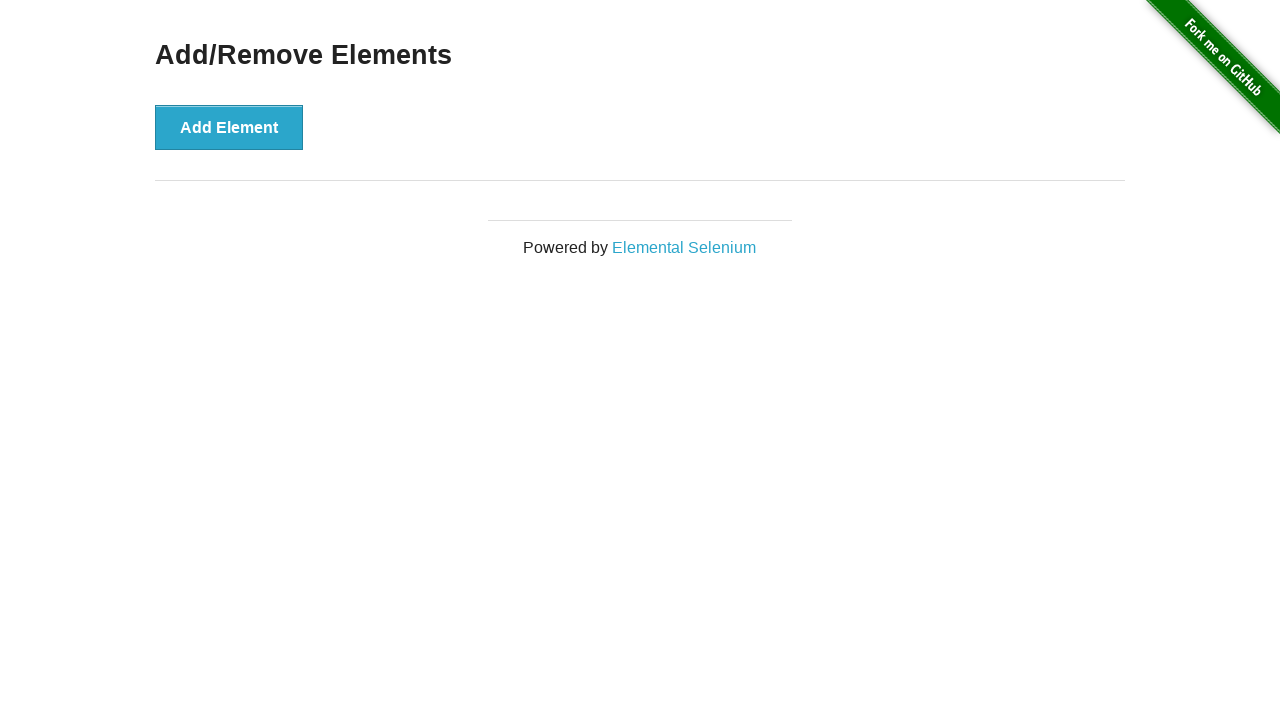

Clicked Add Element button at (229, 127) on button[onclick='addElement()']
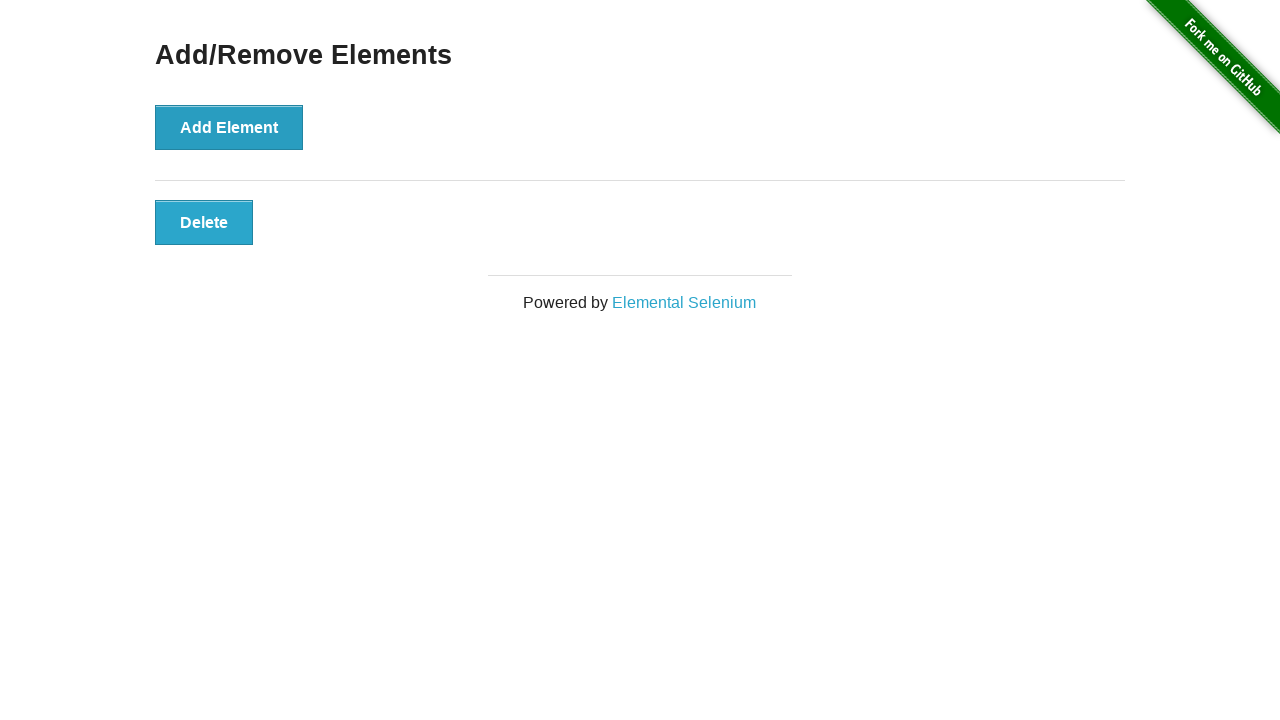

Clicked Add Element button at (229, 127) on button[onclick='addElement()']
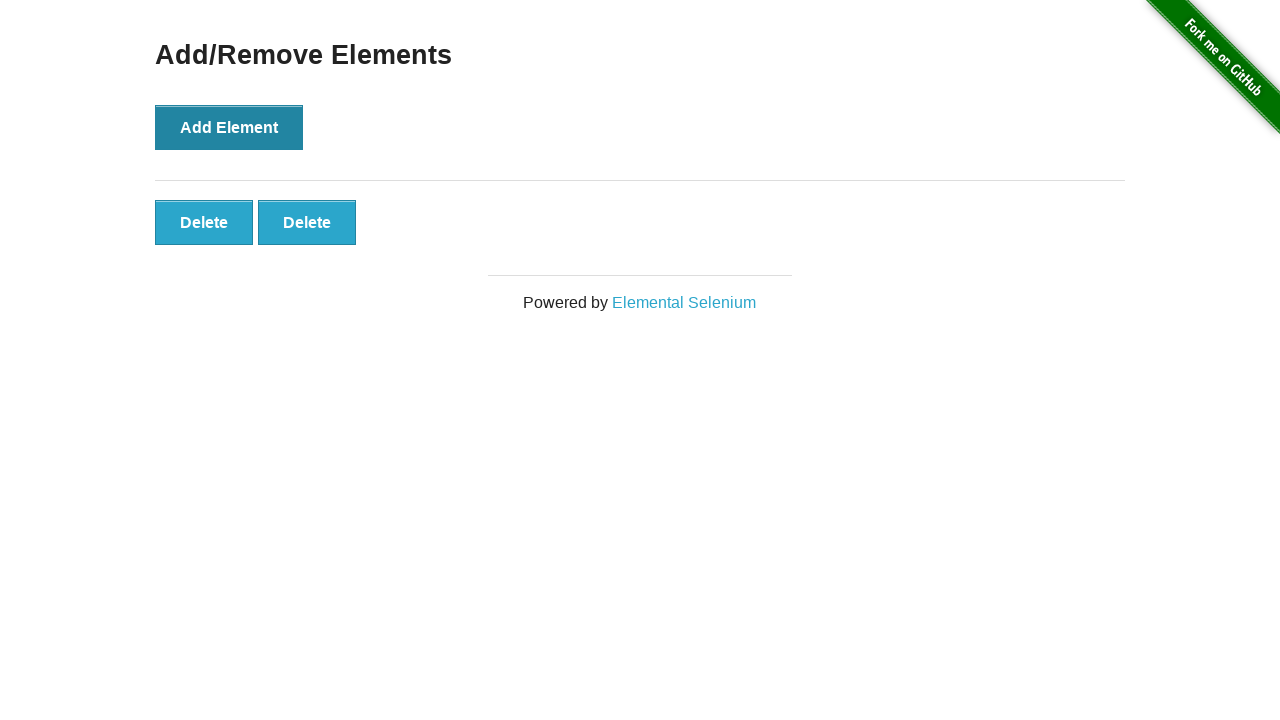

Clicked Add Element button at (229, 127) on button[onclick='addElement()']
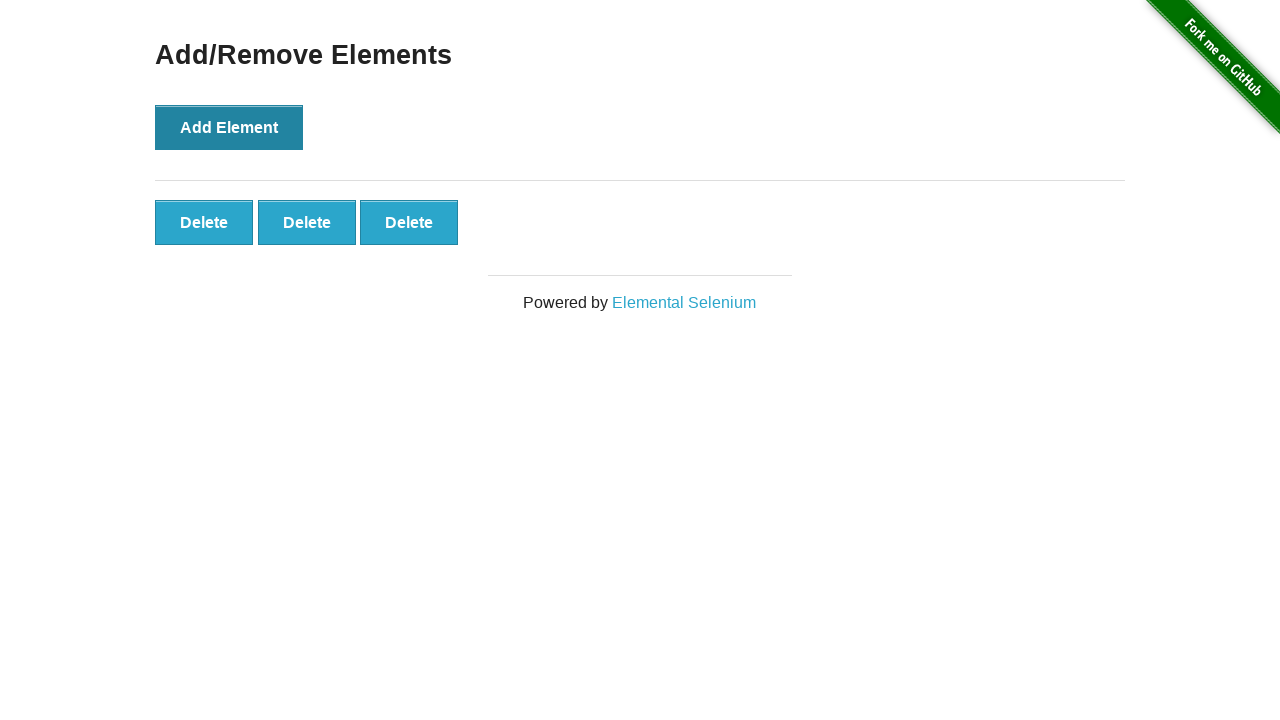

Clicked Add Element button at (229, 127) on button[onclick='addElement()']
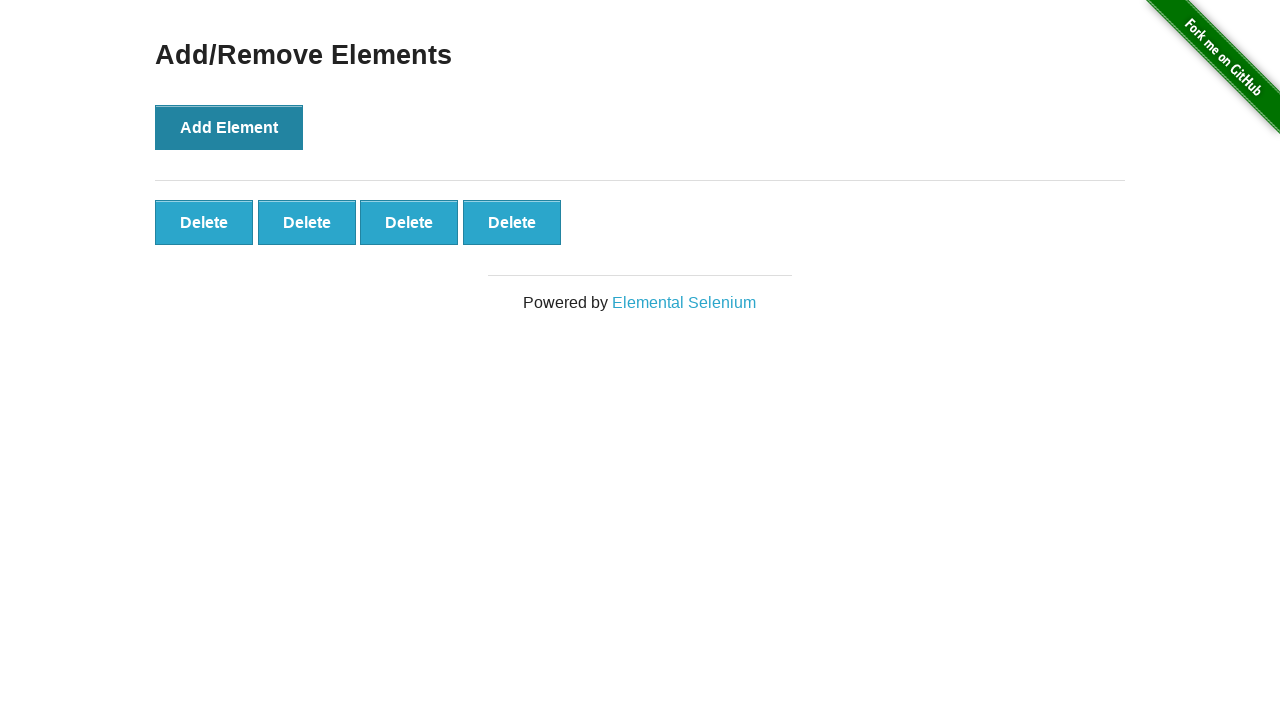

Clicked Add Element button at (229, 127) on button[onclick='addElement()']
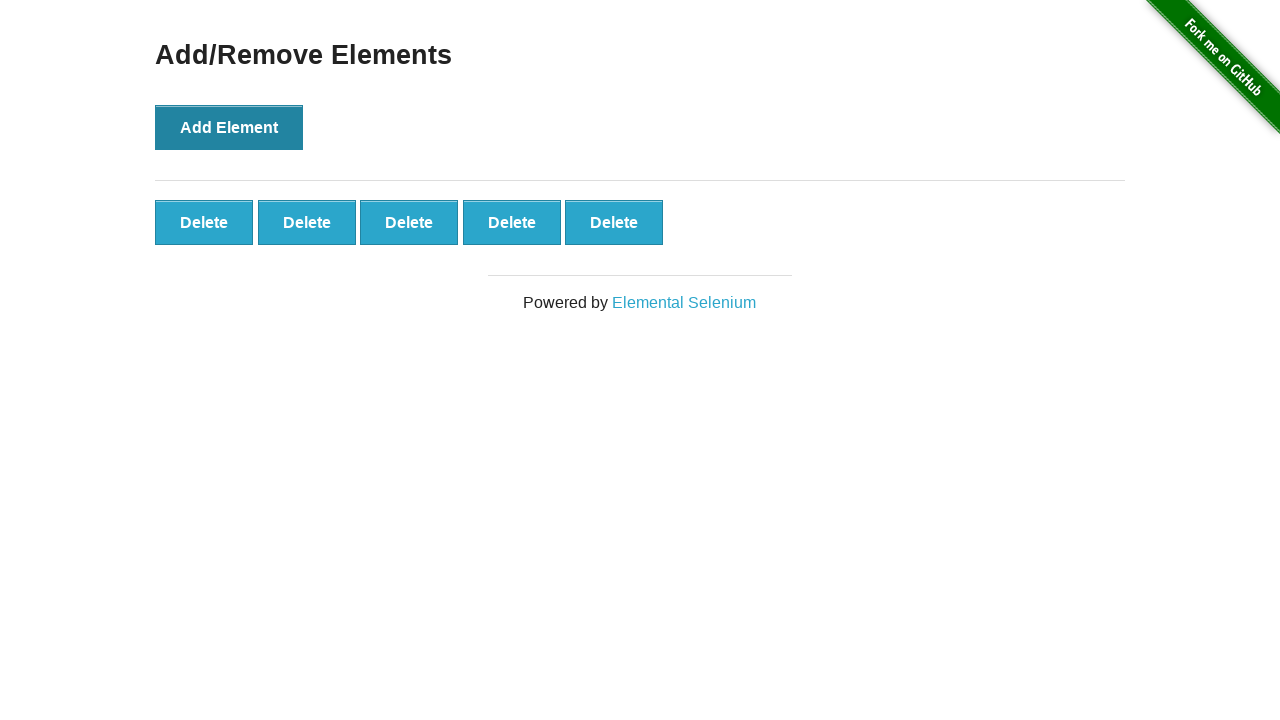

Delete buttons loaded after adding 5 elements
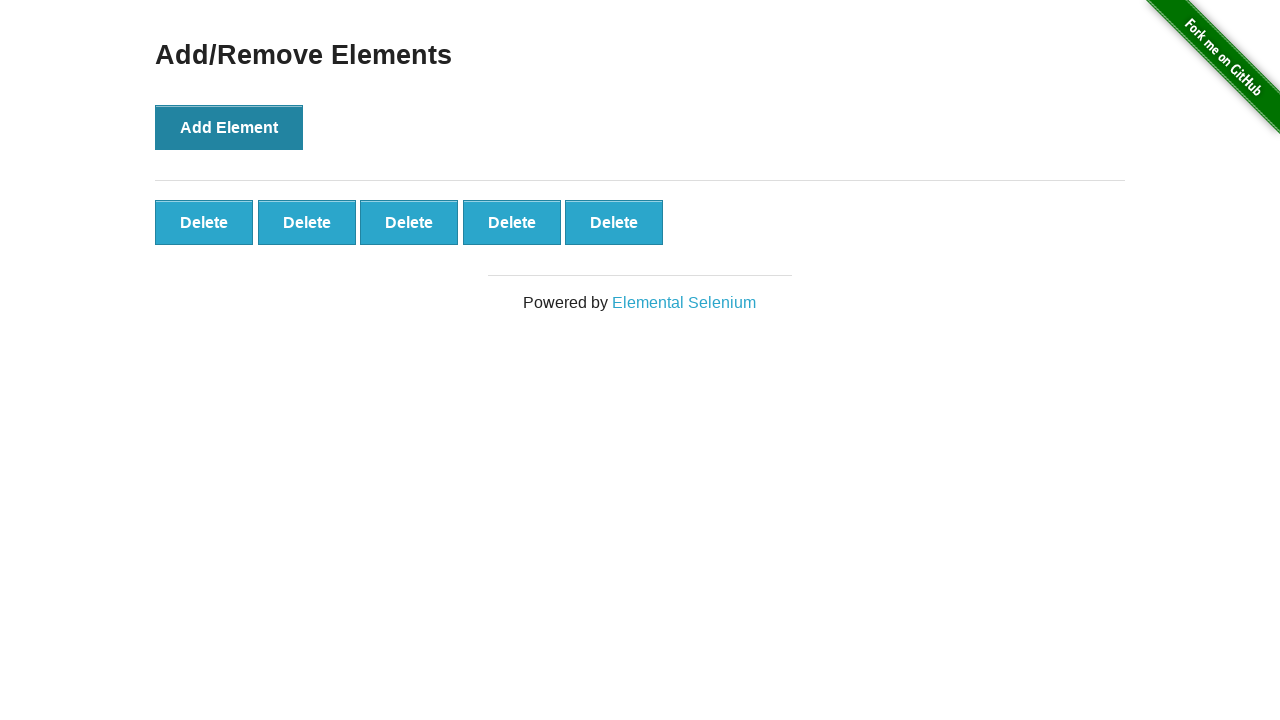

Retrieved all 5 Delete buttons created
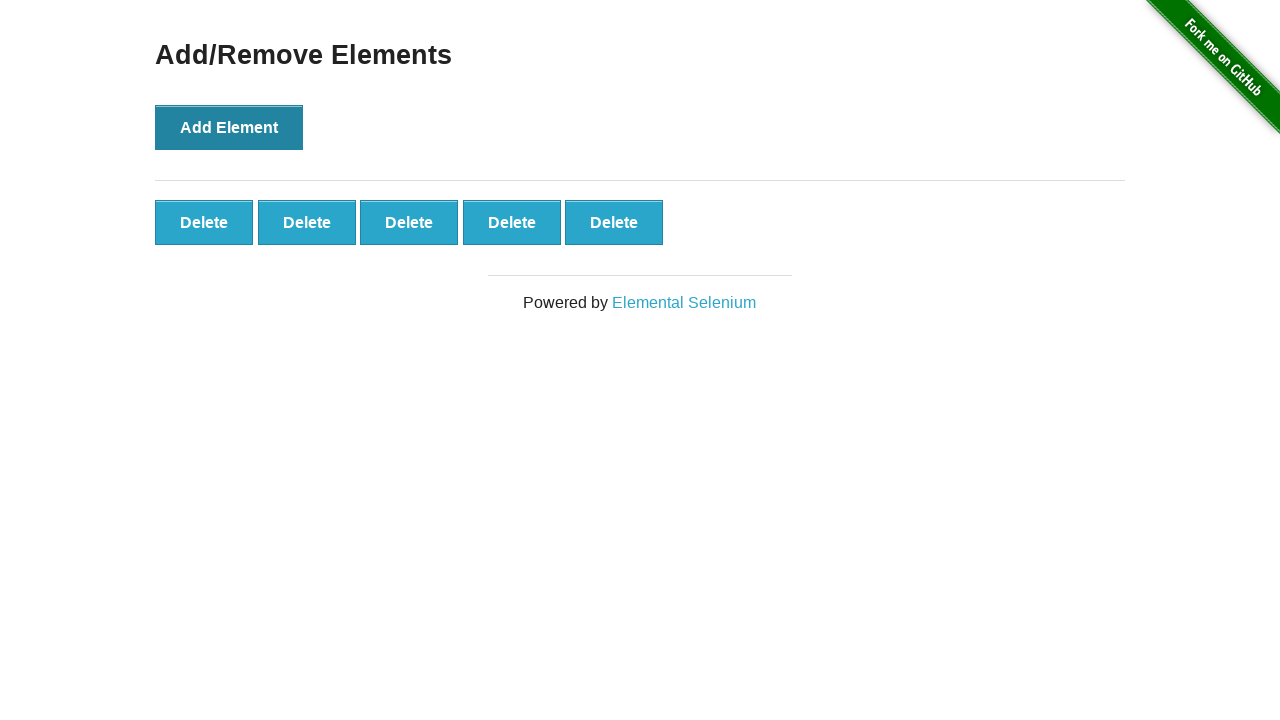

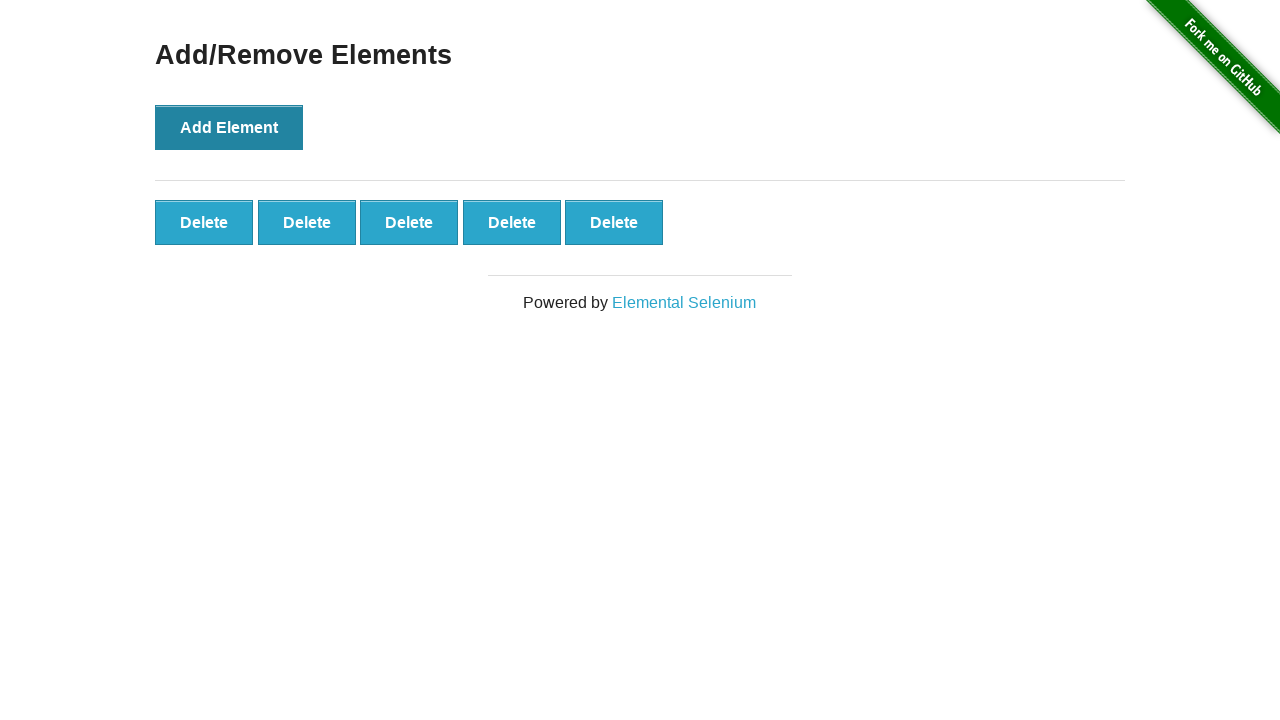